Tests the text box form on demoqa.com by filling in user name, email, current address, and permanent address fields, then submitting the form and verifying the output displays the entered information correctly.

Starting URL: https://demoqa.com/text-box

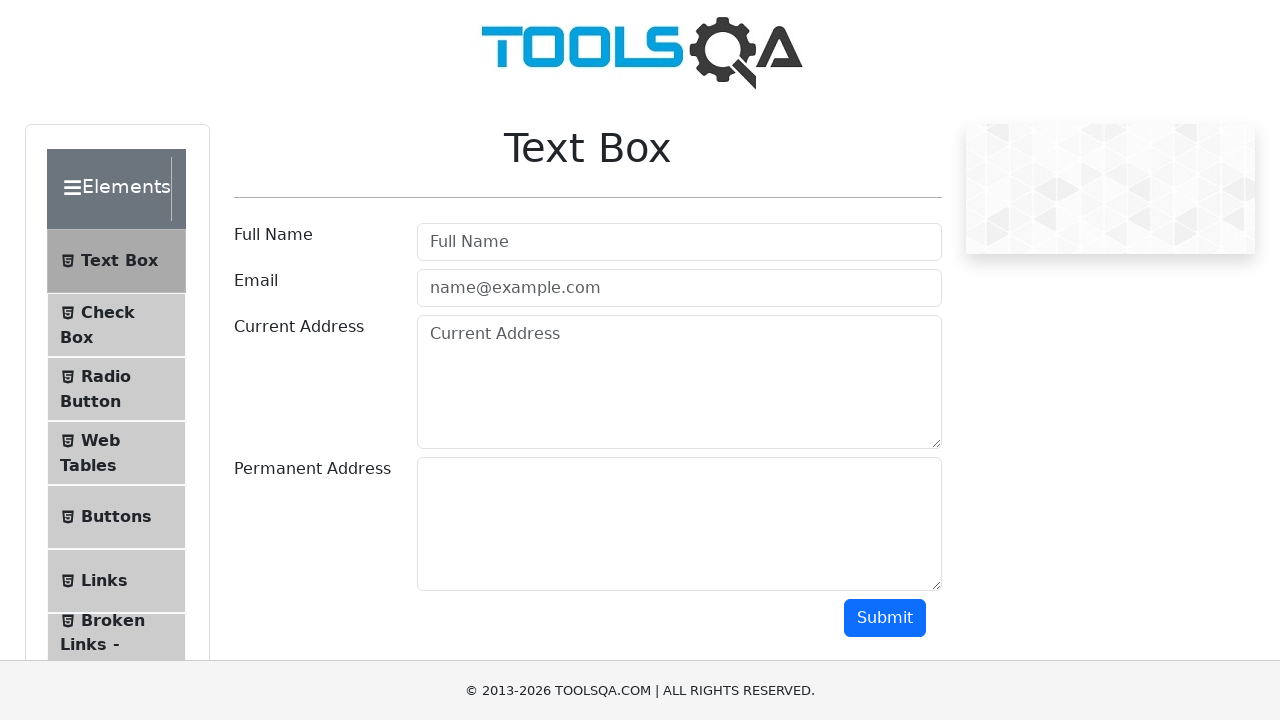

User name field became visible
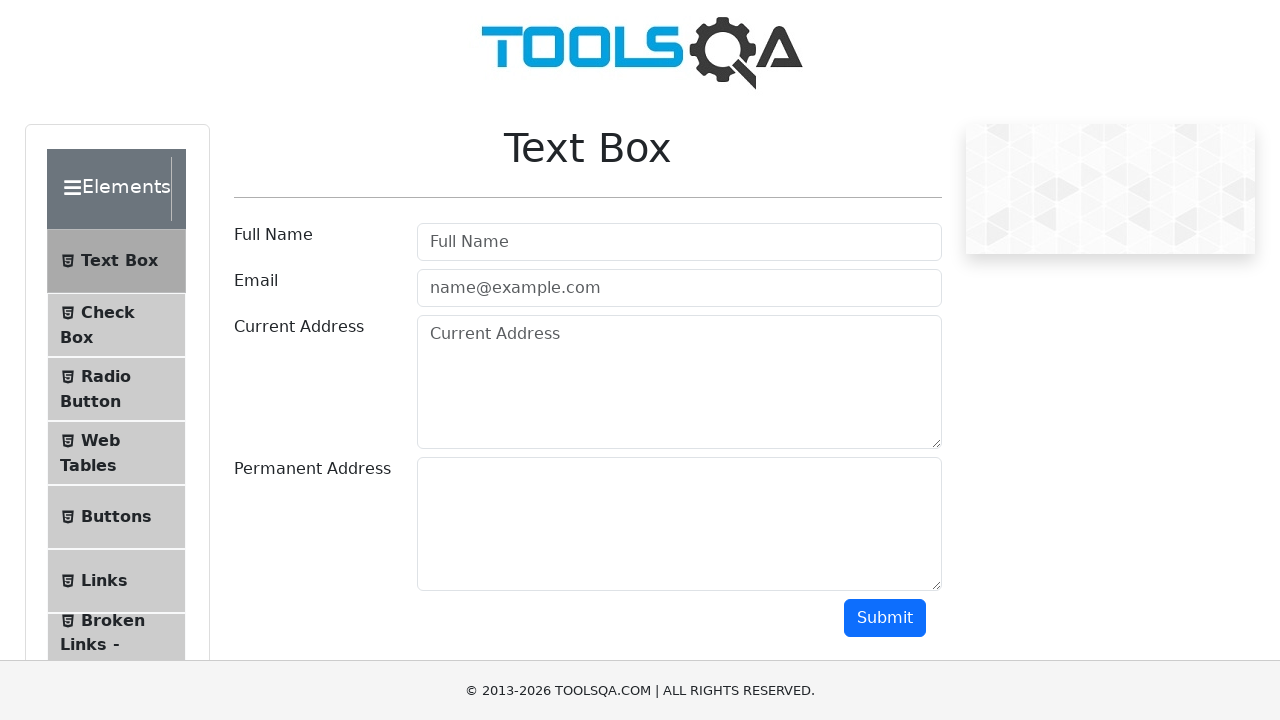

Filled user name field with 'My Name' on #userName
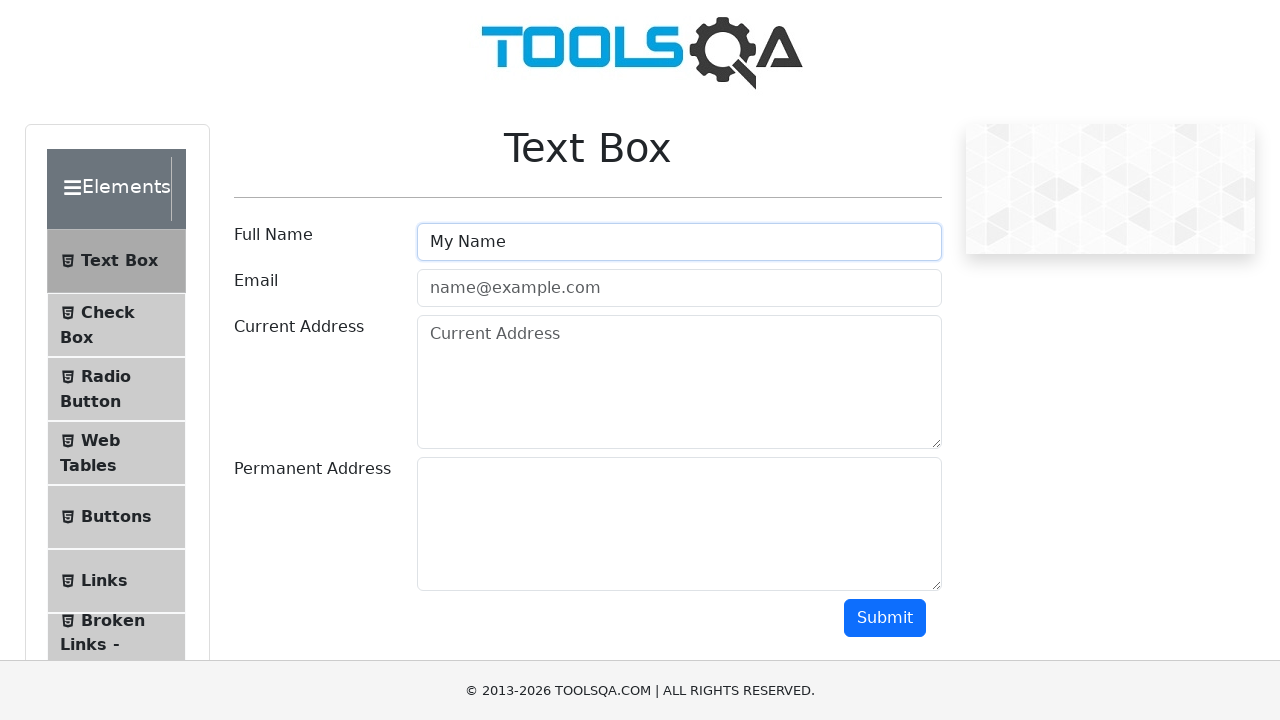

Email field became visible
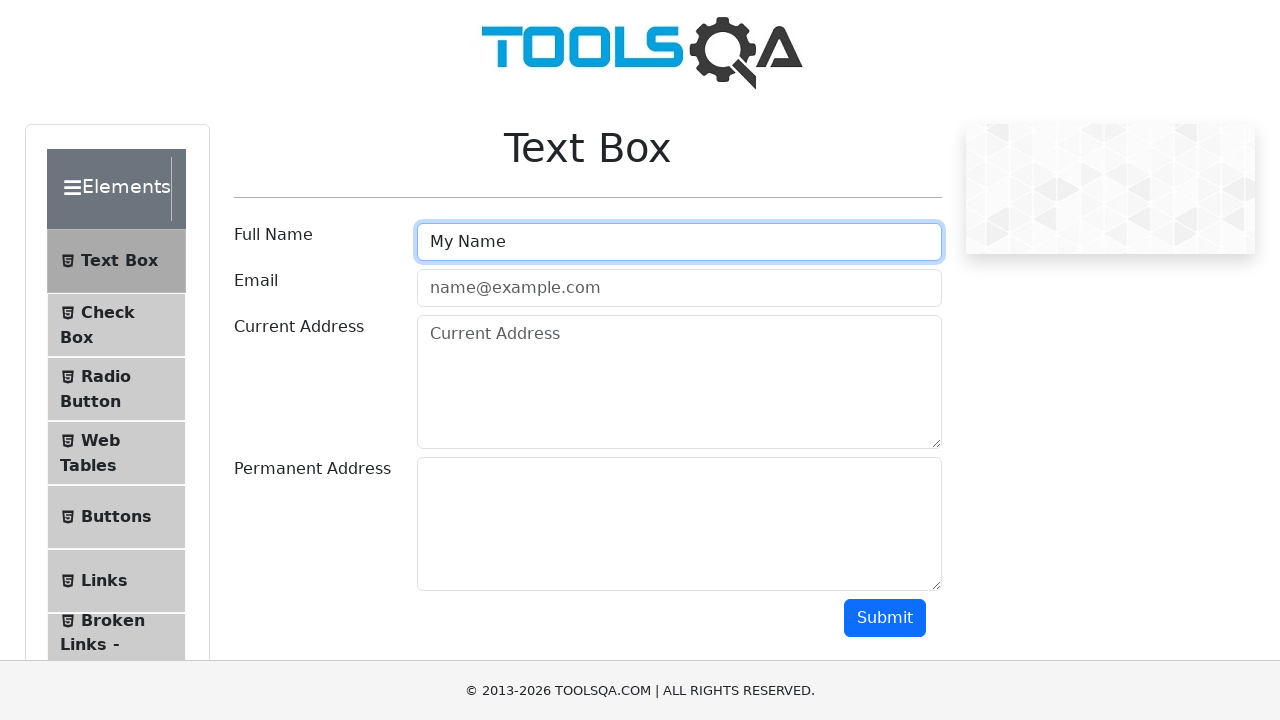

Filled email field with 'email@who.com' on #userEmail
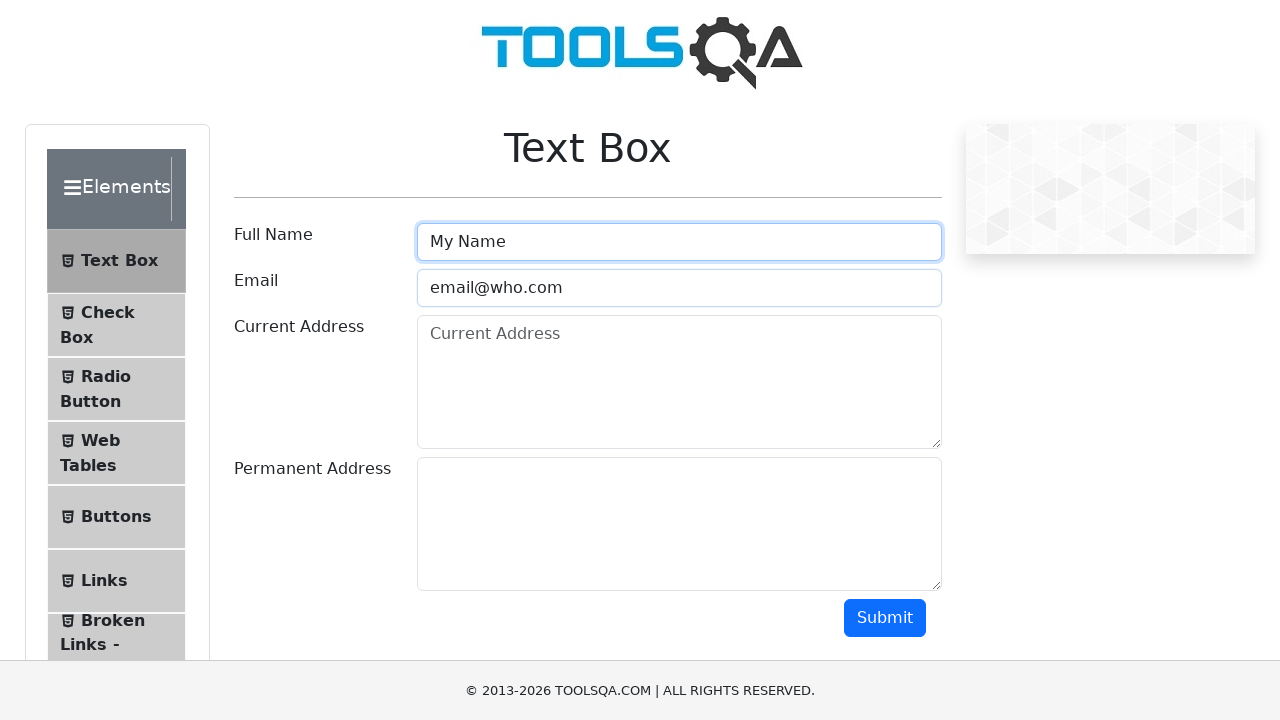

Current address field became visible
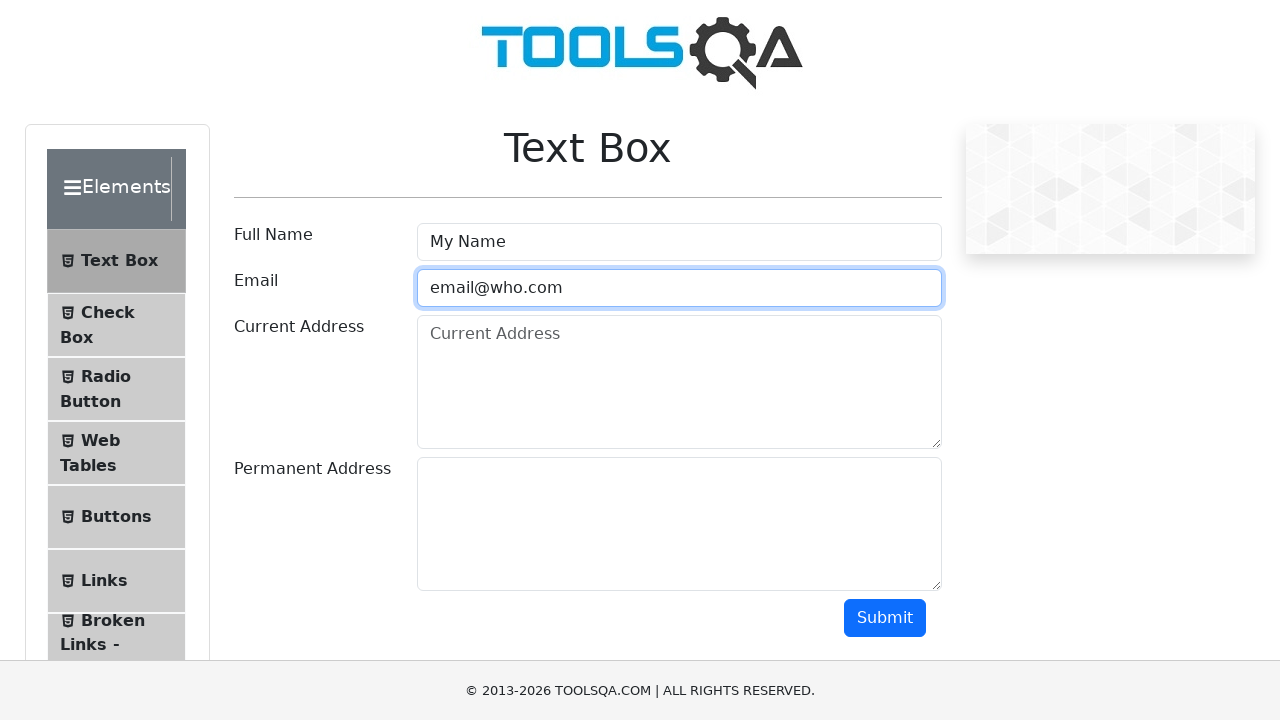

Filled current address field with 'Current Address Country, City, Street, house, flat' on #currentAddress
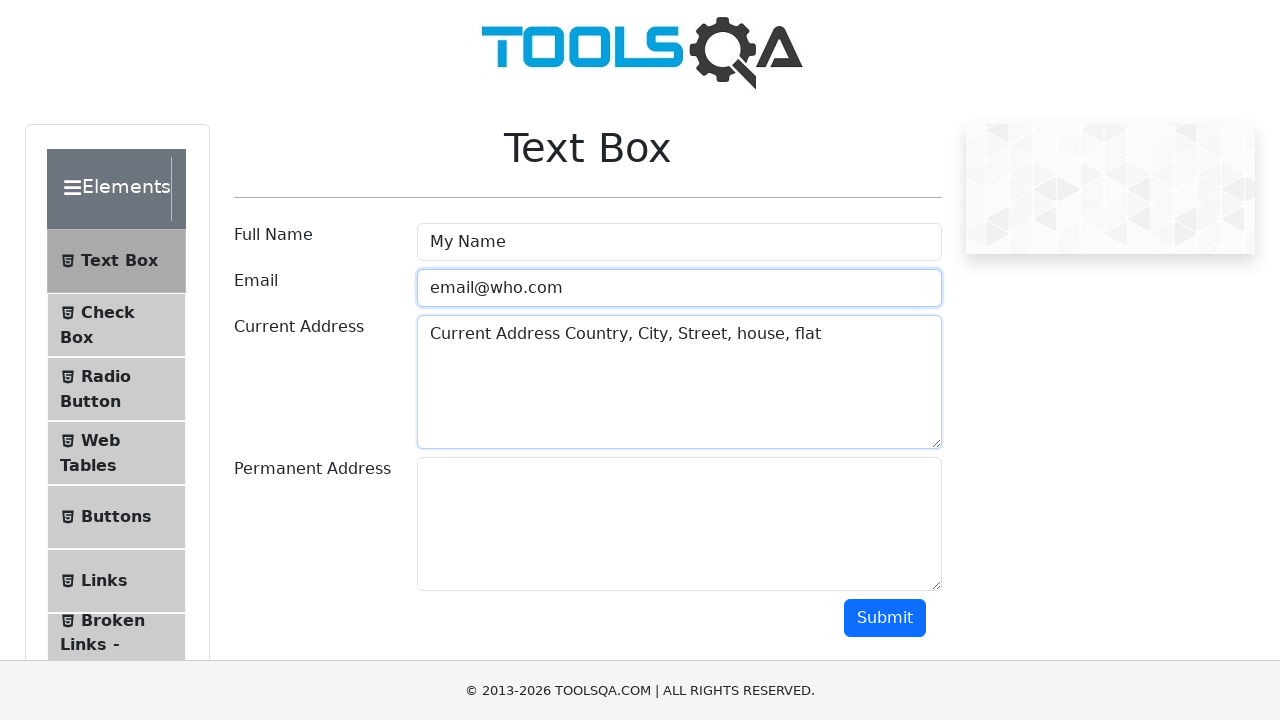

Permanent address field became visible
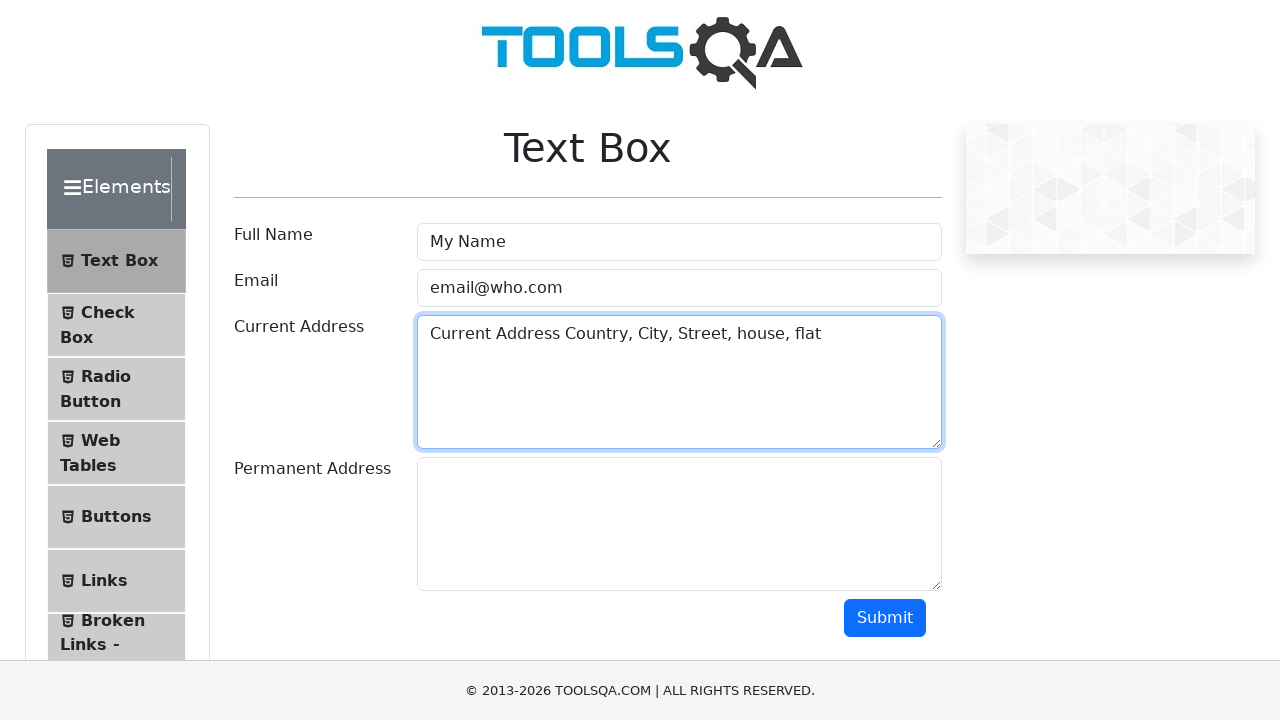

Filled permanent address field with 'Permanent Address Country, City, Street, house, flat' on #permanentAddress
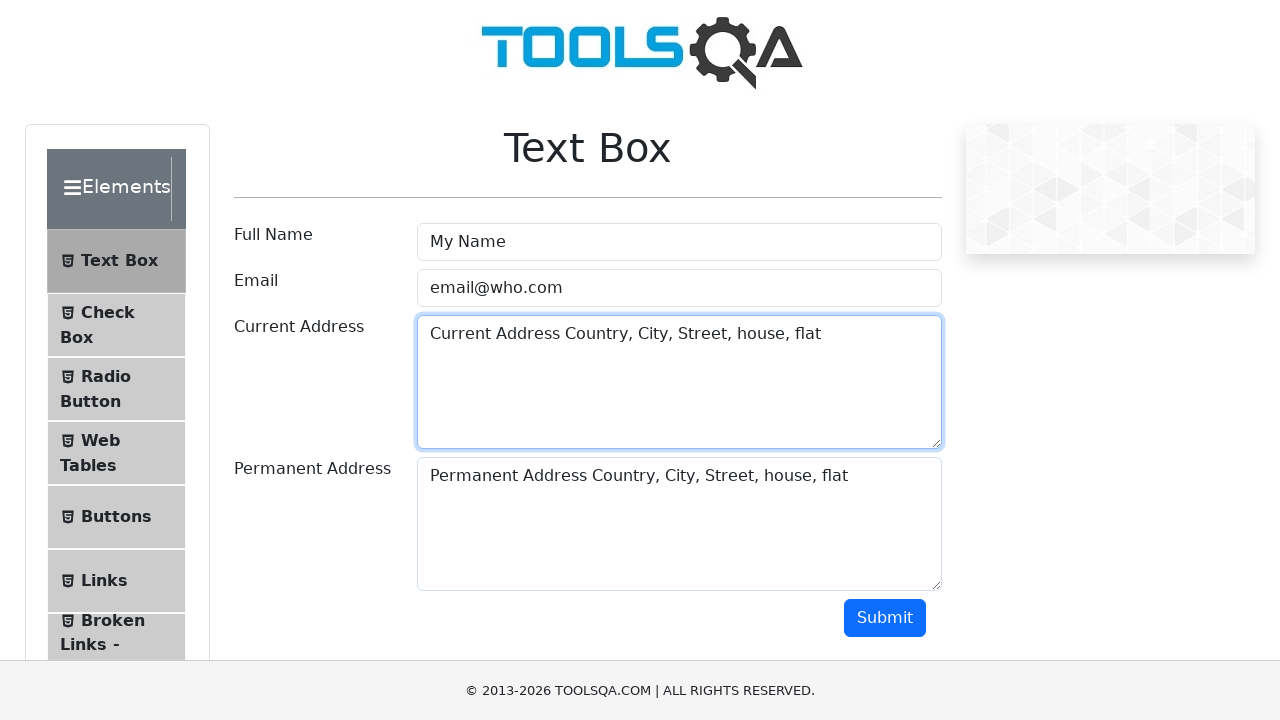

Submitted form by pressing Enter on submit button on #submit
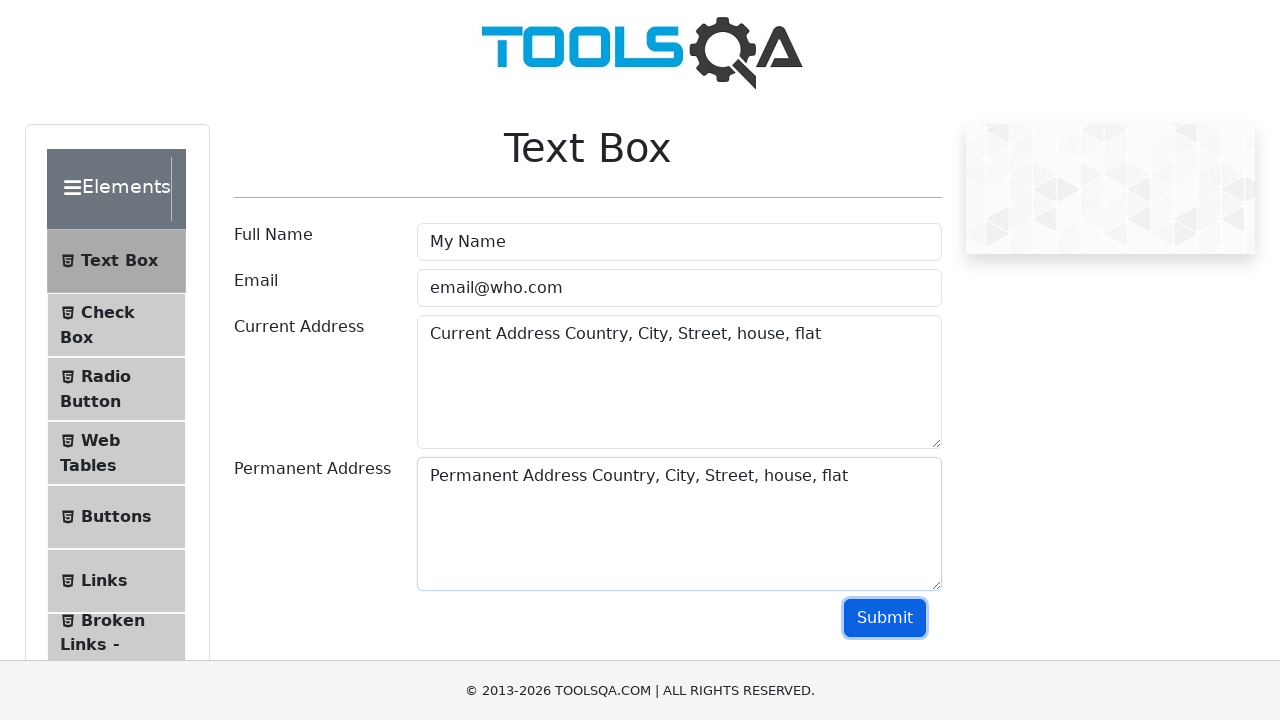

Output name field became visible
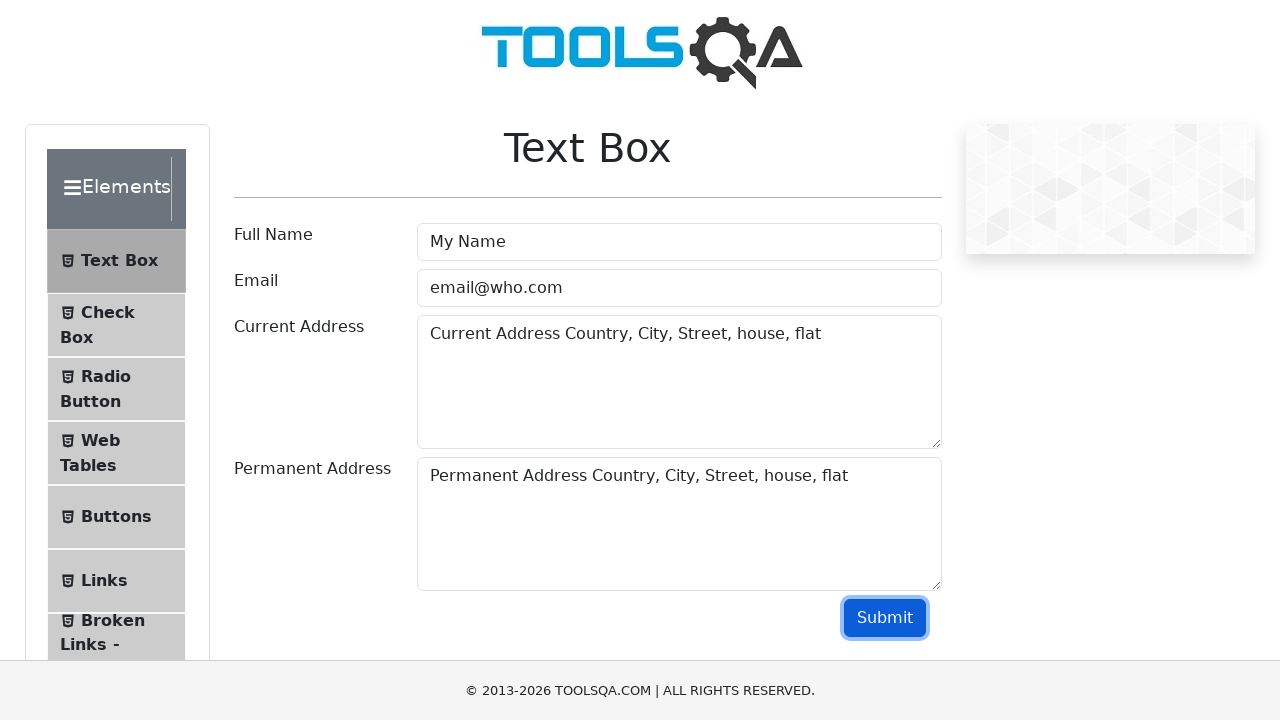

Output email field became visible
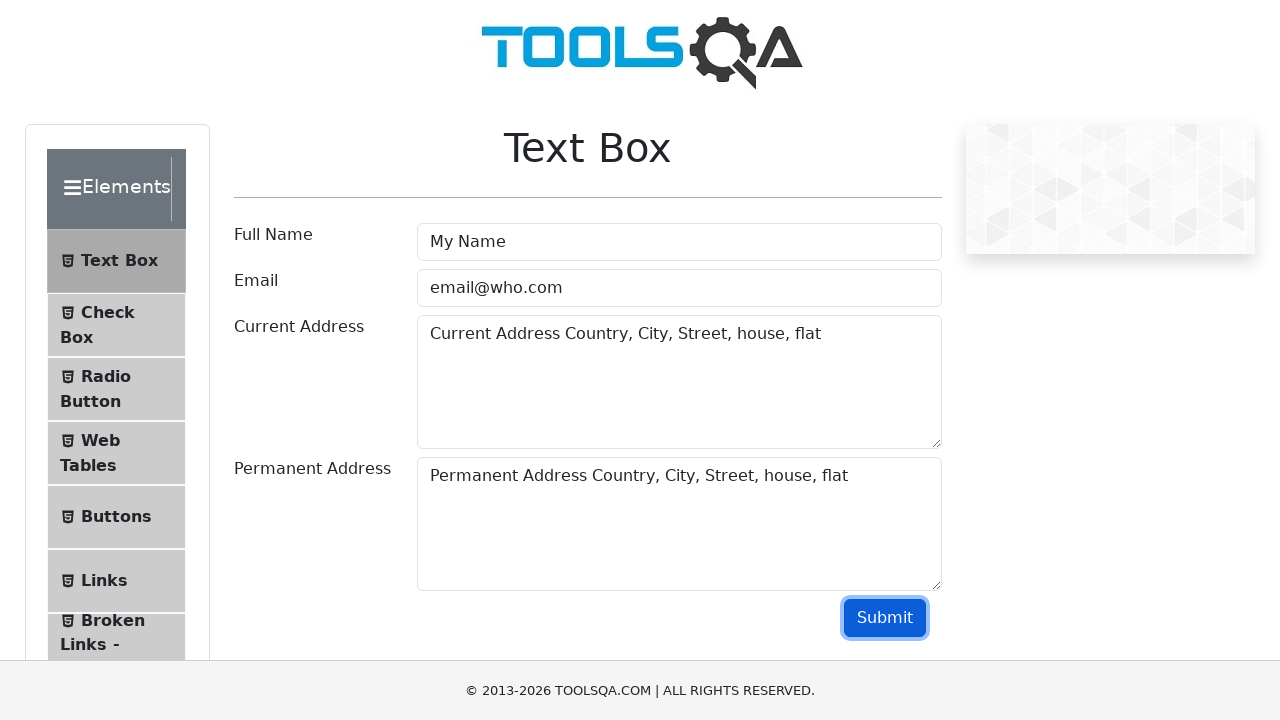

Output current address field became visible
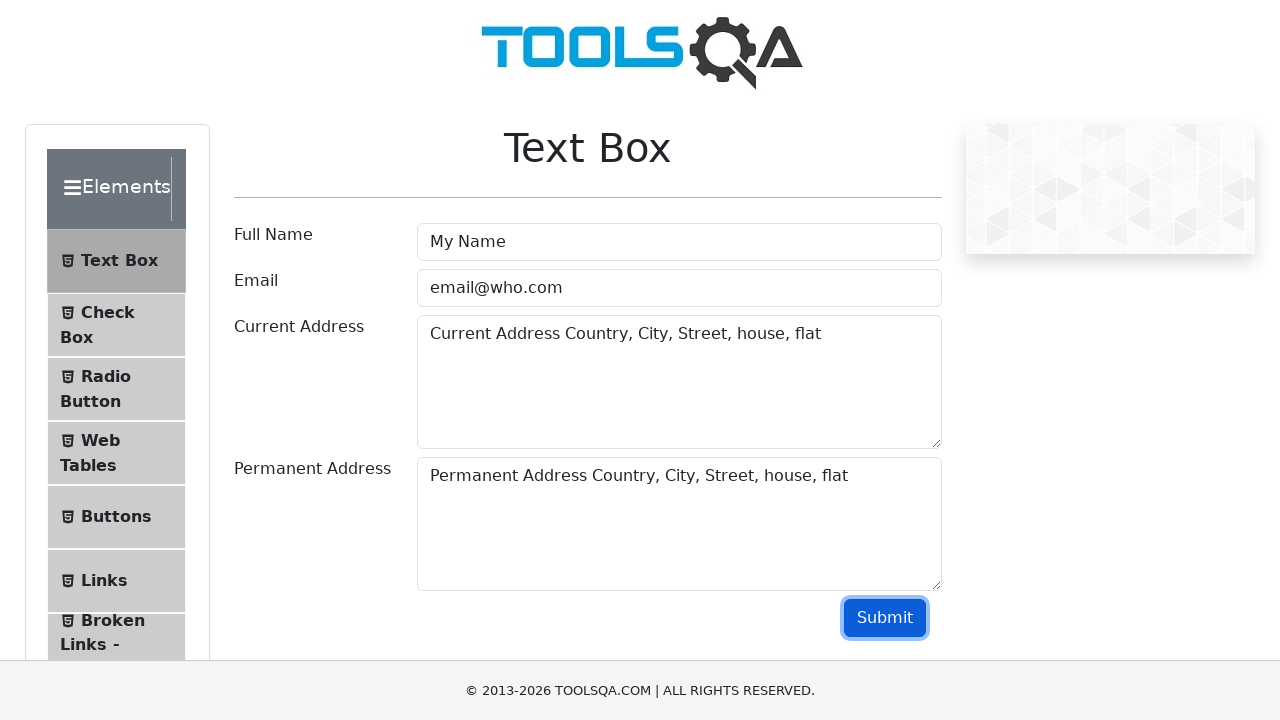

Output permanent address field became visible
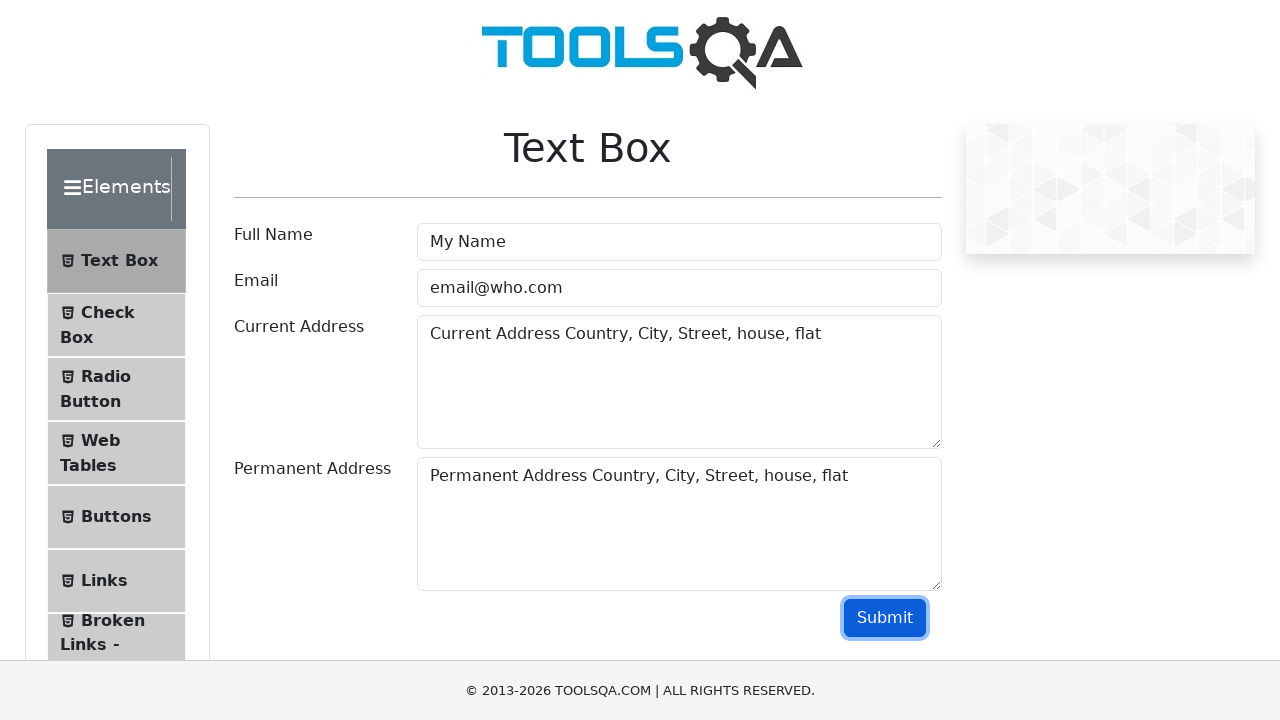

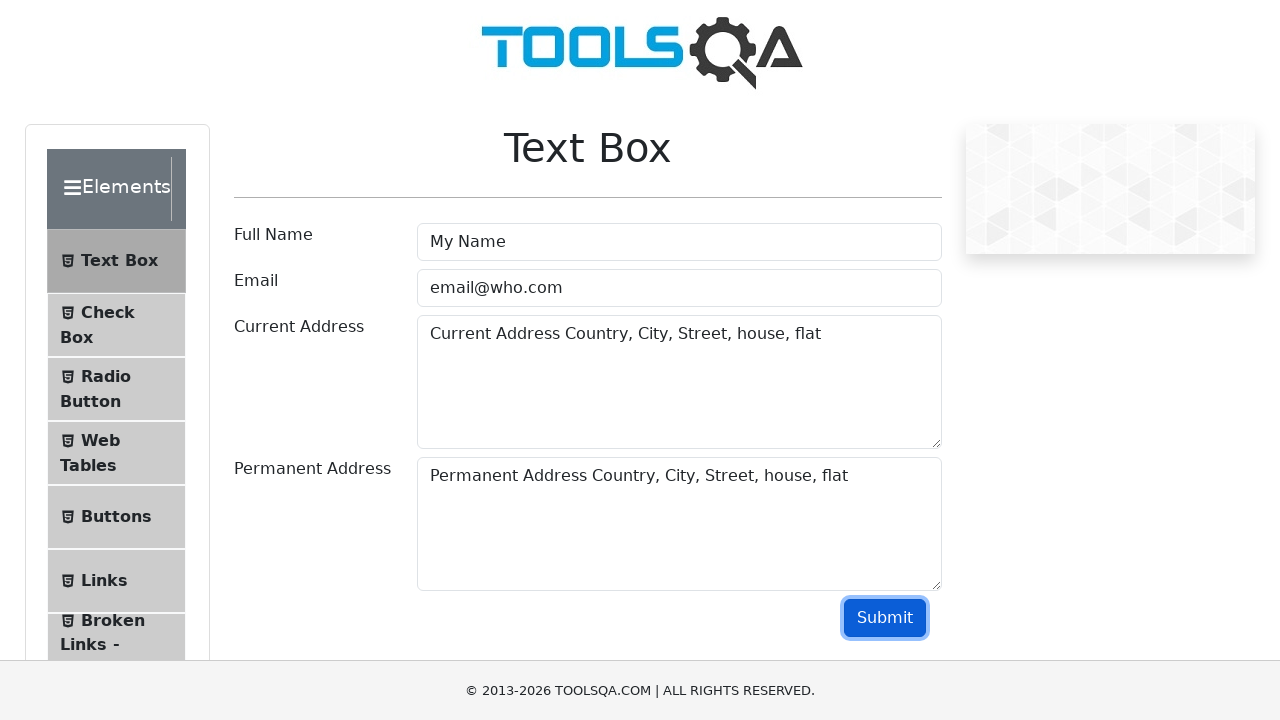